Tests jQuery UI demo site by navigating to the Selectable demo, interacting with elements inside an iframe, and clicking sidebar navigation

Starting URL: https://jqueryui.com/

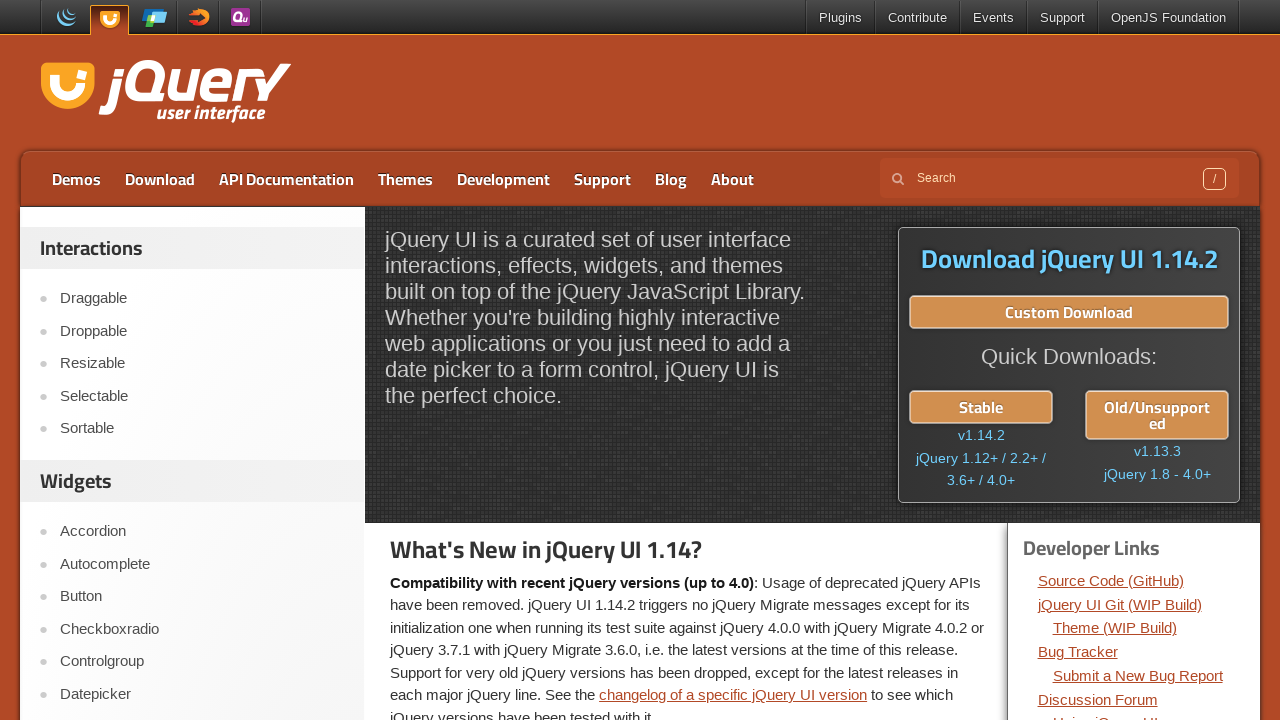

Clicked on Selectable link in navigation at (202, 396) on a:text('Selectable')
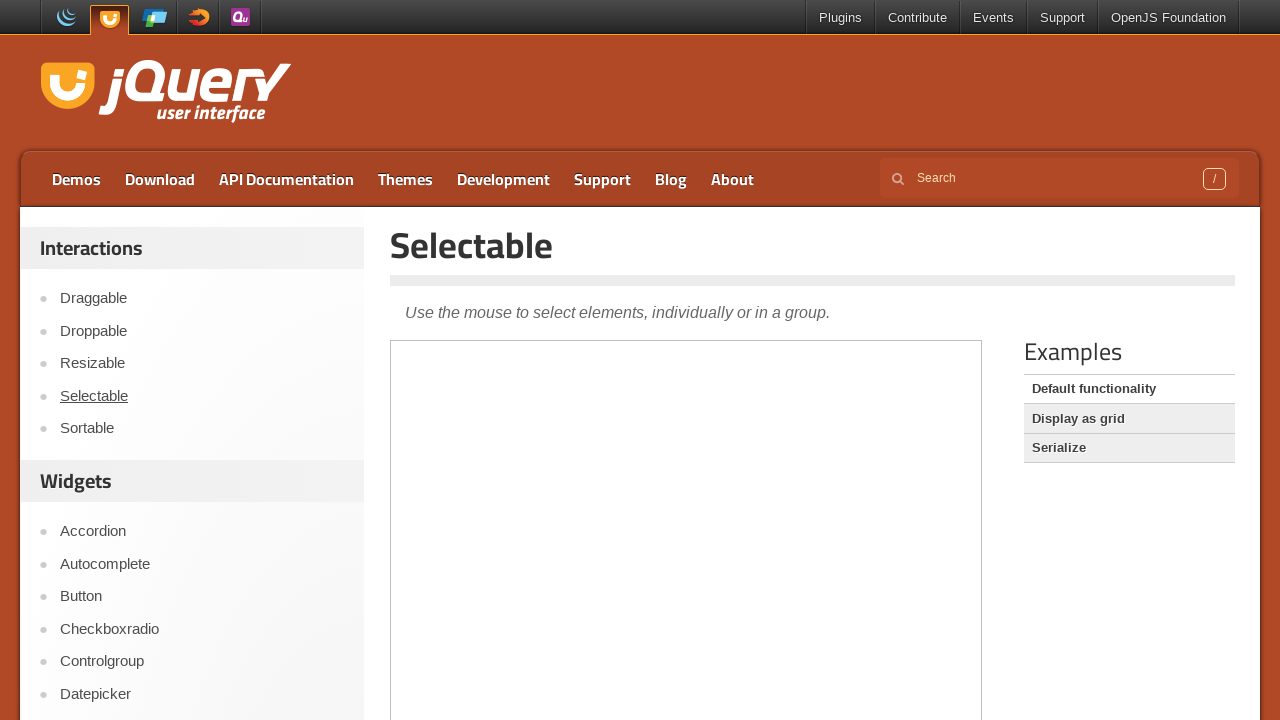

Located iframe with content
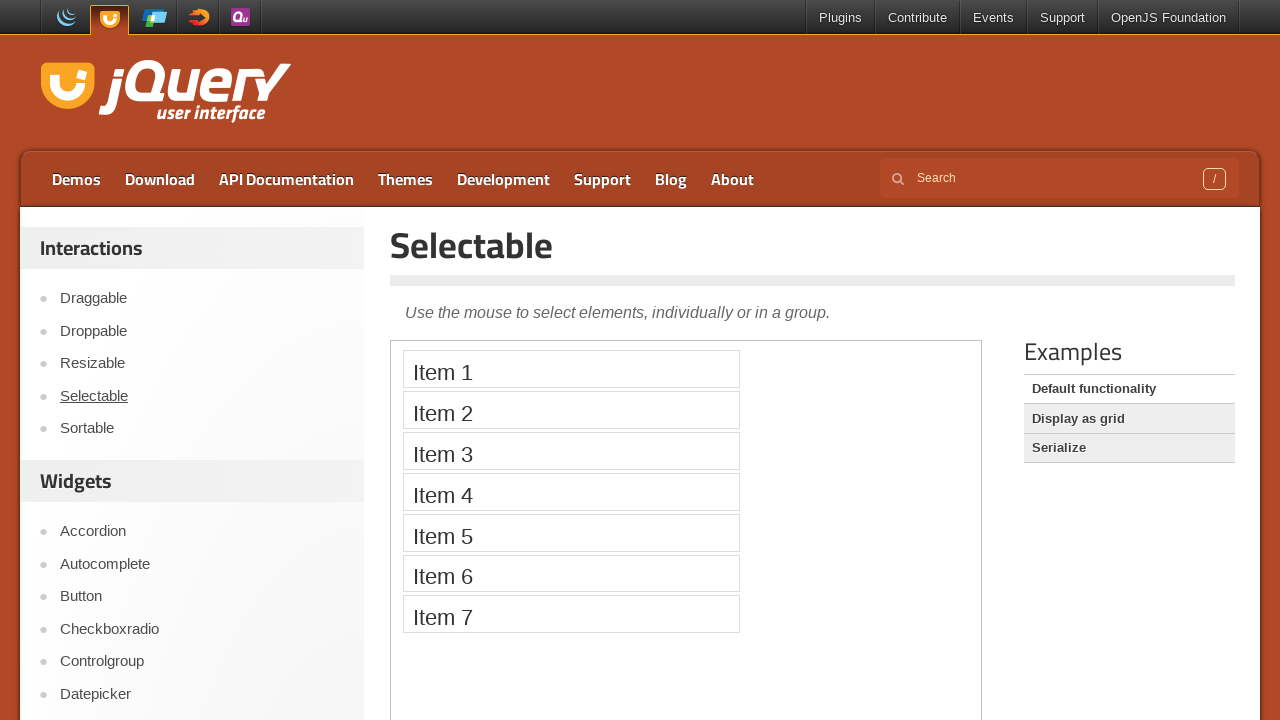

Clicked on first selectable item inside iframe at (571, 369) on #content iframe >> internal:control=enter-frame >> #selectable li:first-child
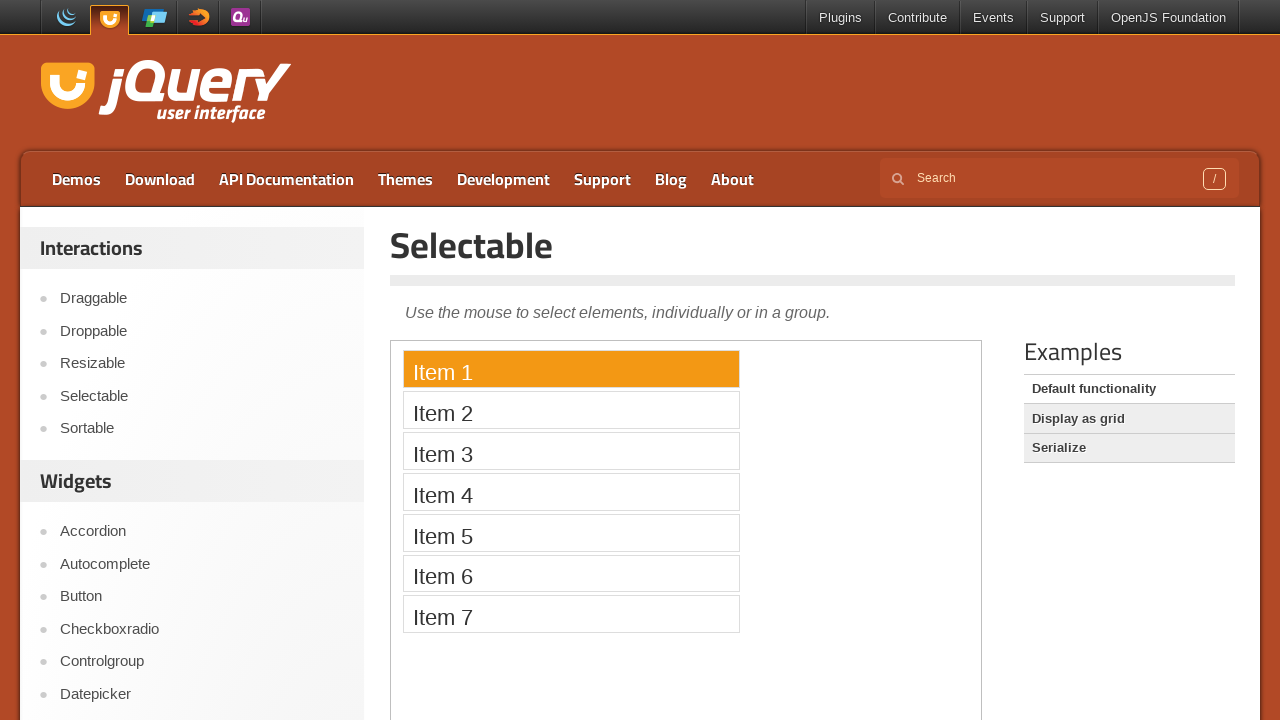

Clicked on fifth item in sidebar navigation at (202, 429) on #sidebar aside:first-child ul li:nth-child(5) a
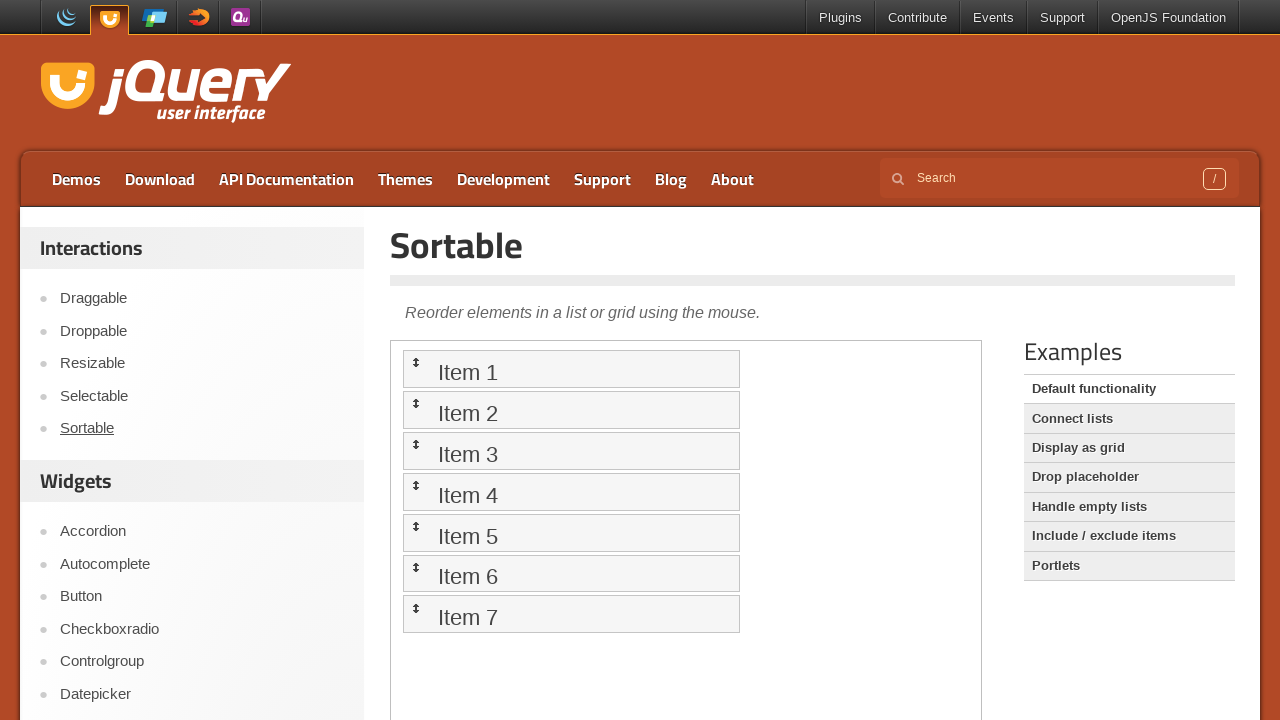

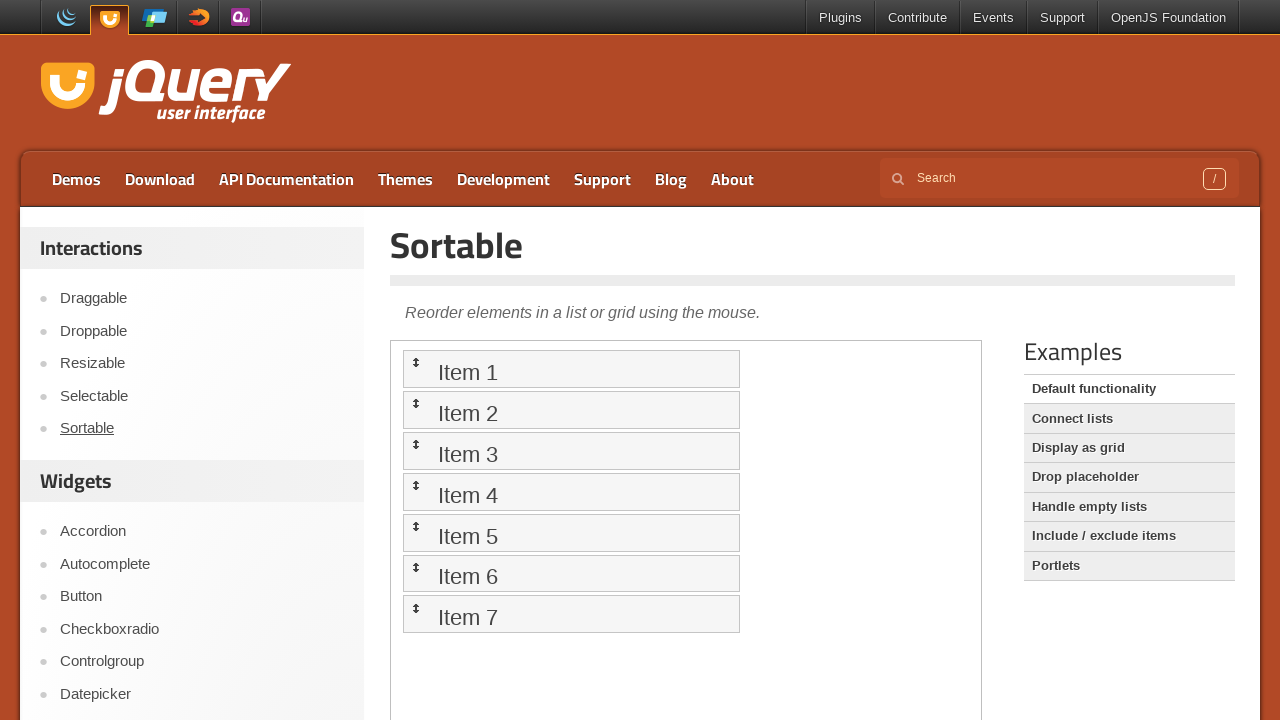